Tests button click functionality on DemoQA by performing a single click and double click on different buttons, verifying that the appropriate confirmation messages appear after each action.

Starting URL: https://demoqa.com/buttons

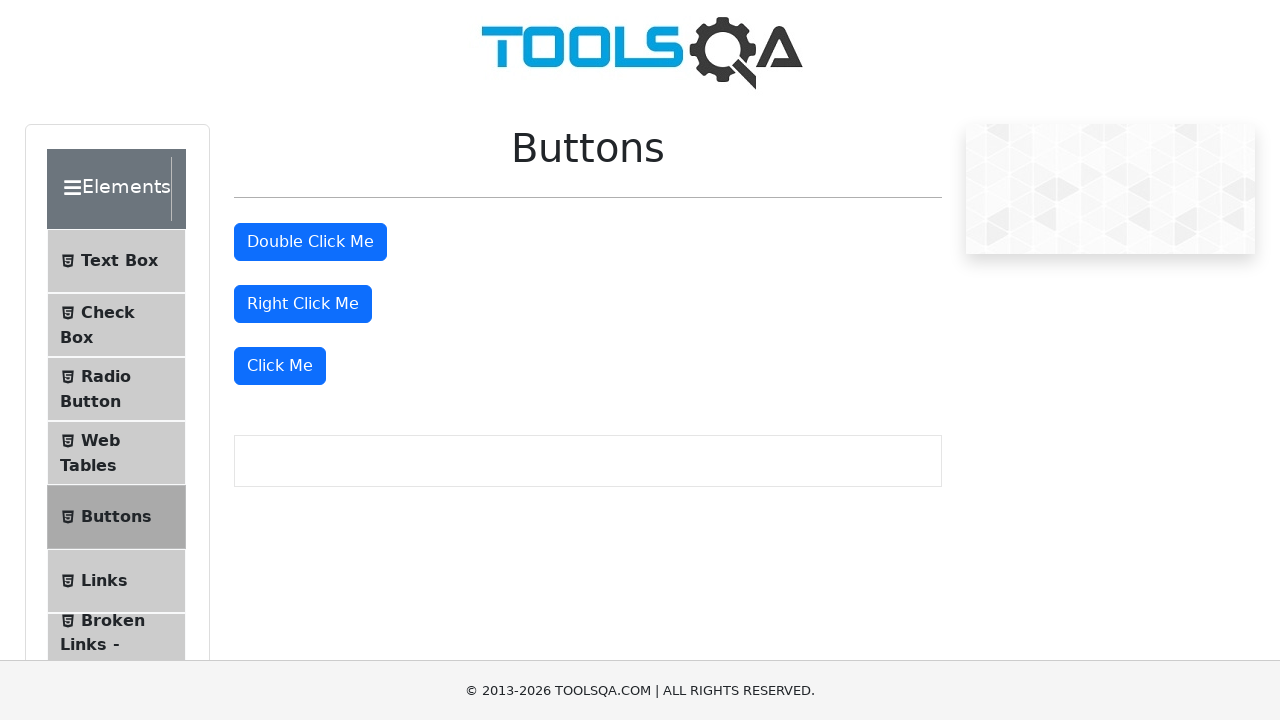

Scrolled down 300 pixels to make buttons visible
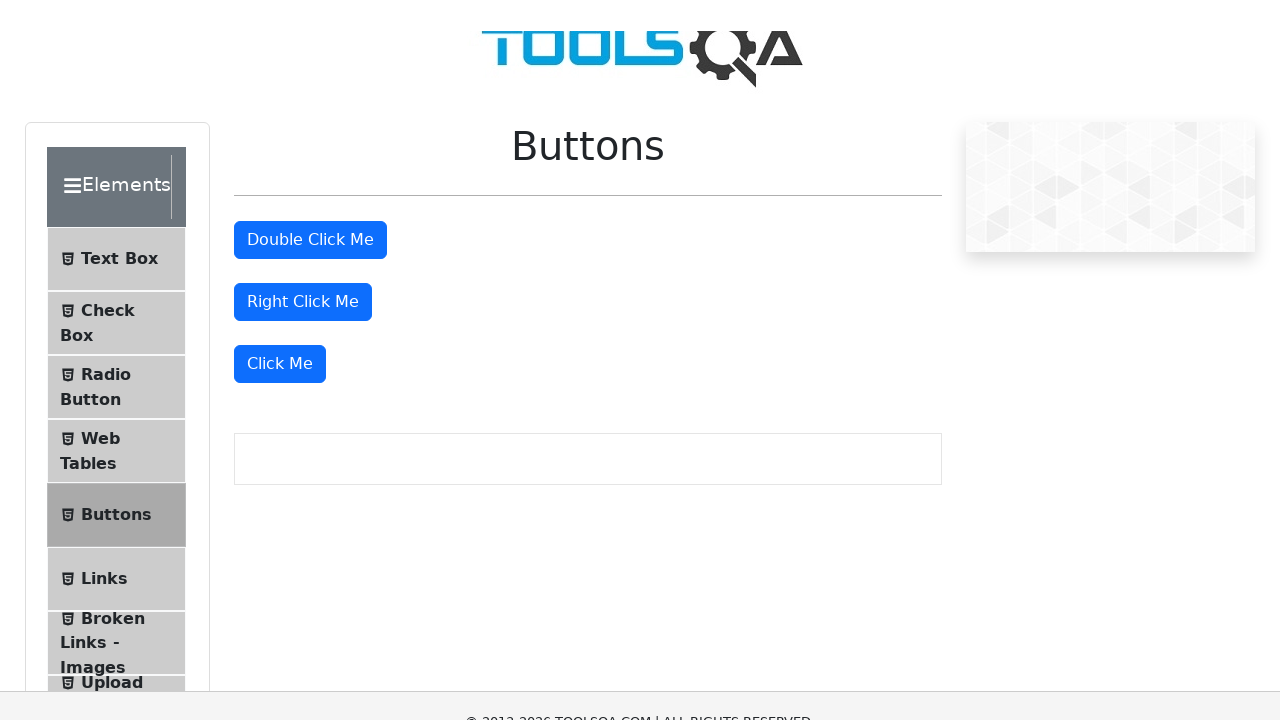

Clicked the third 'Click Me' button for dynamic click test at (280, 66) on text=Click Me >> nth=2
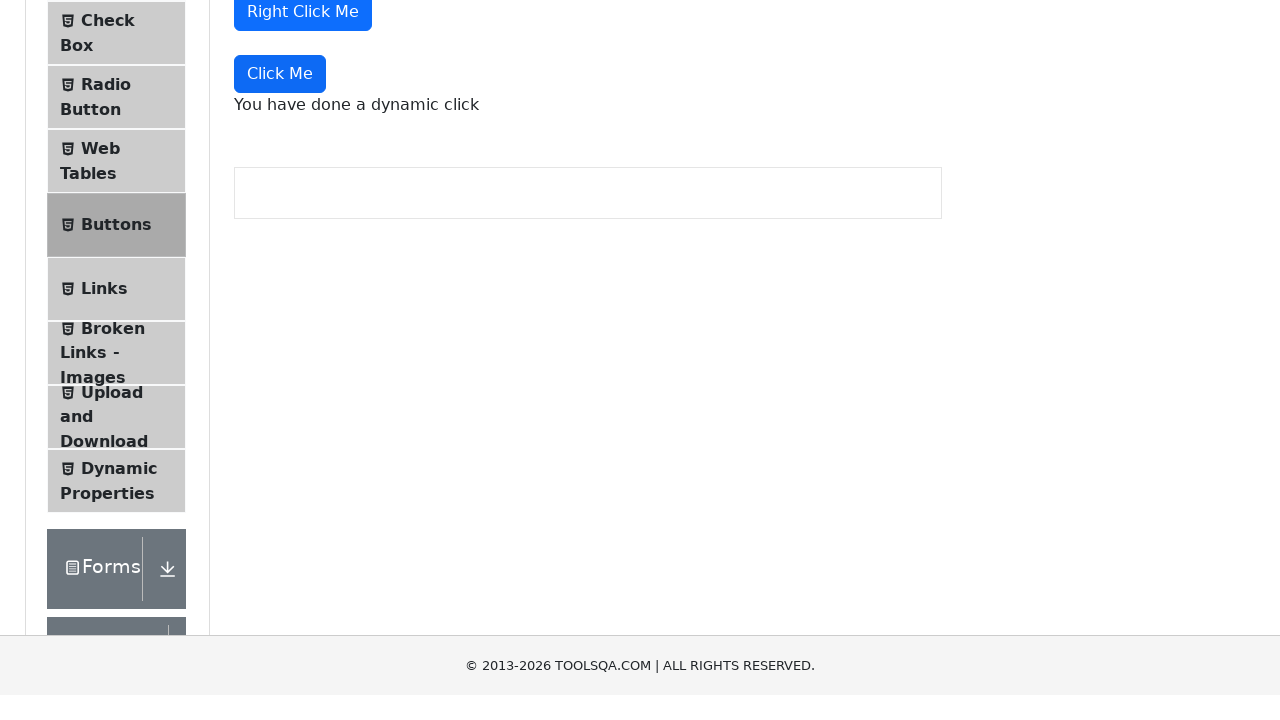

Dynamic click message appeared
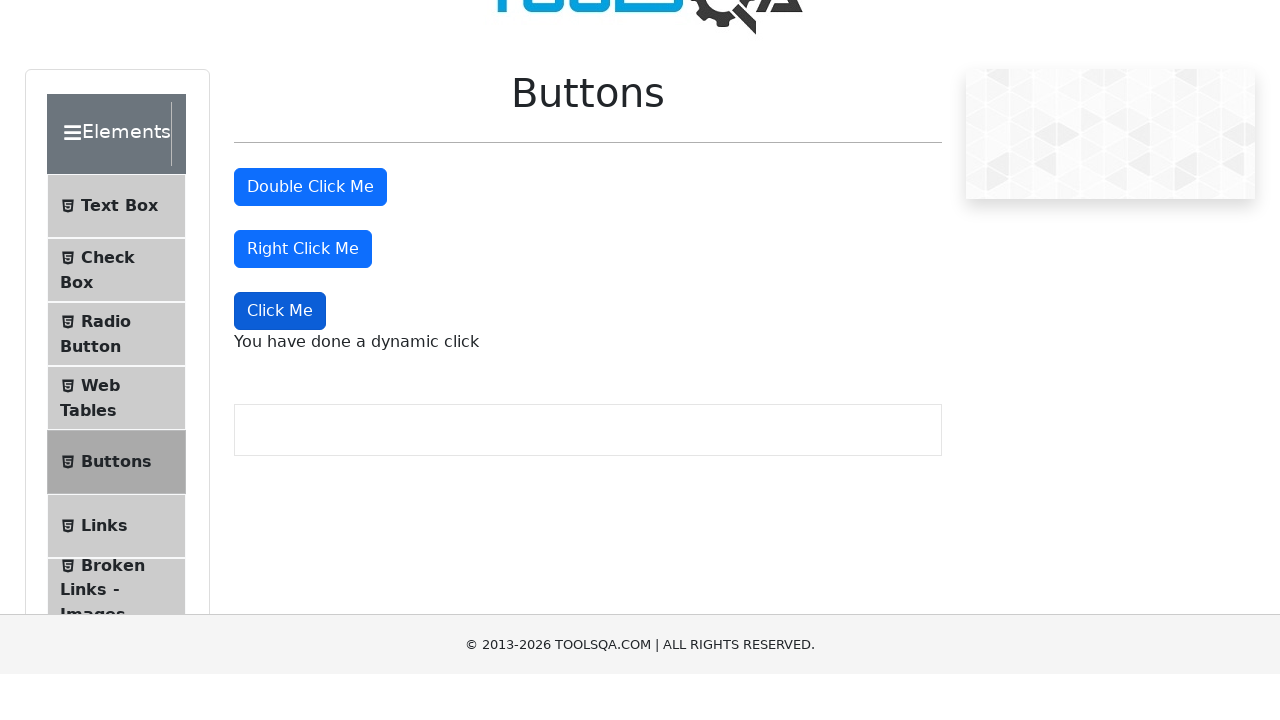

Verified dynamic click message text: 'You have done a dynamic click'
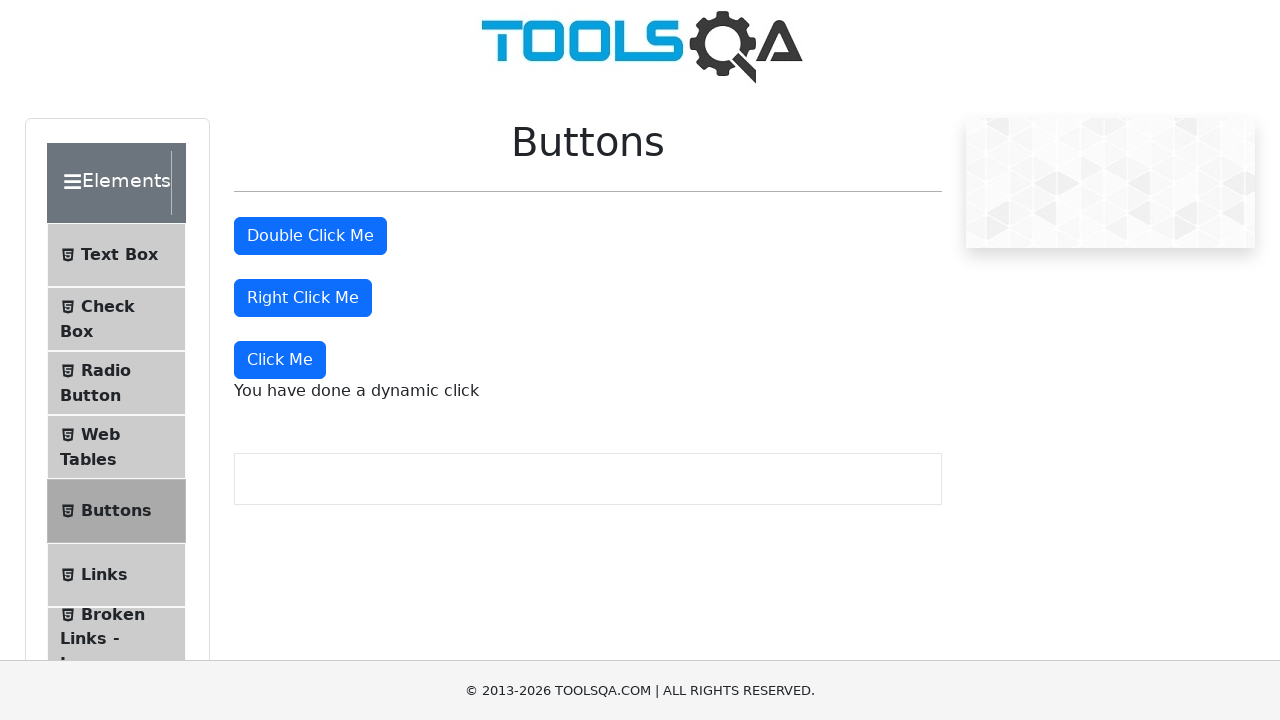

Double-clicked the first 'Click Me' button at (310, 236) on text=Click Me >> nth=0
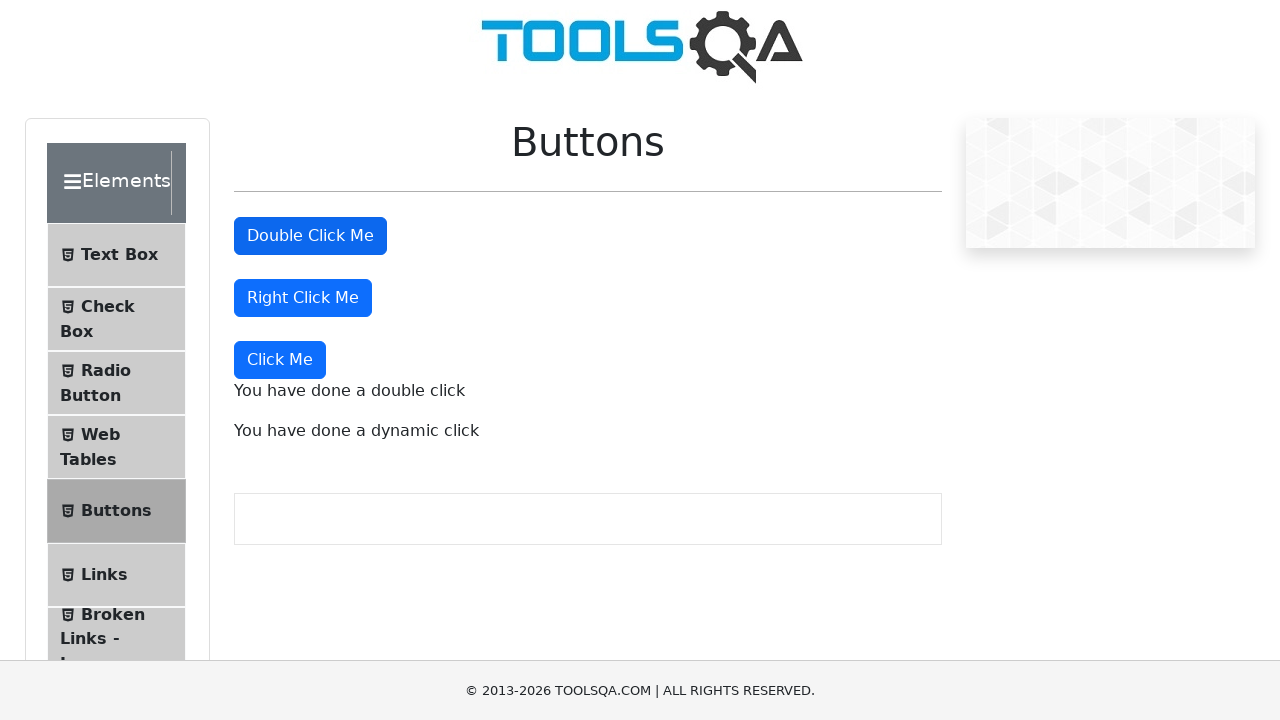

Double click message appeared
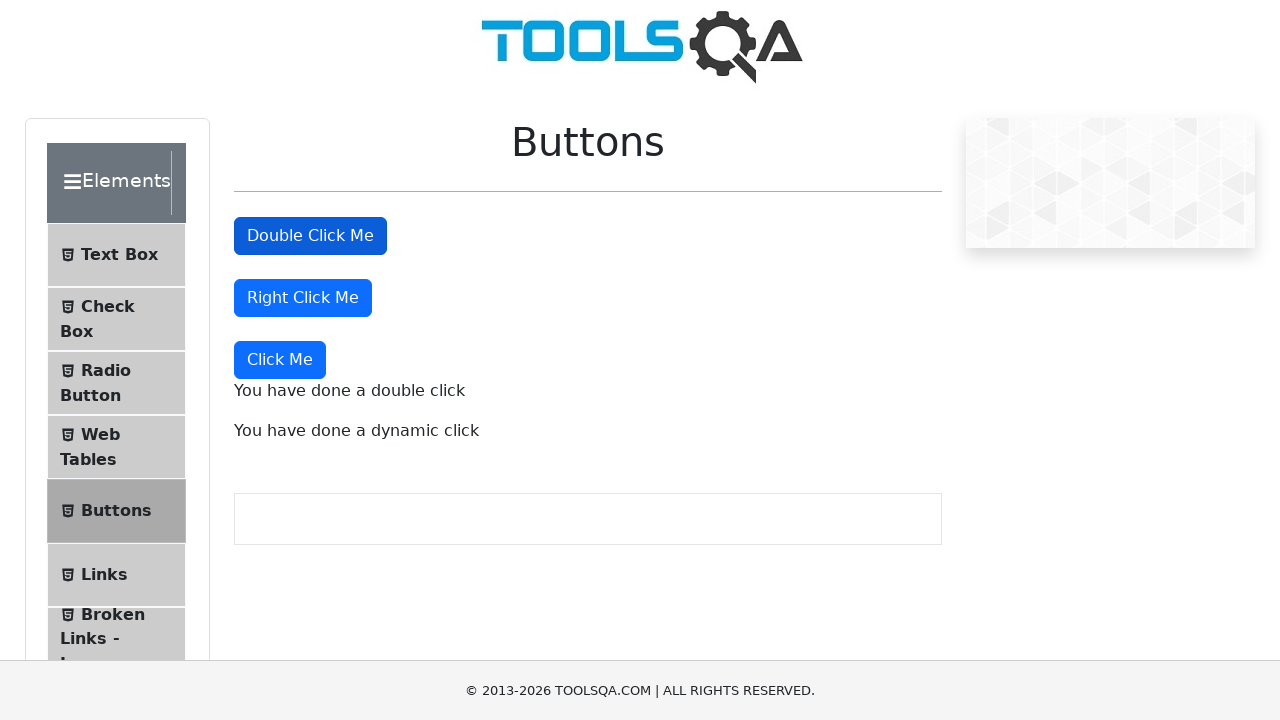

Verified double click message text: 'You have done a double click'
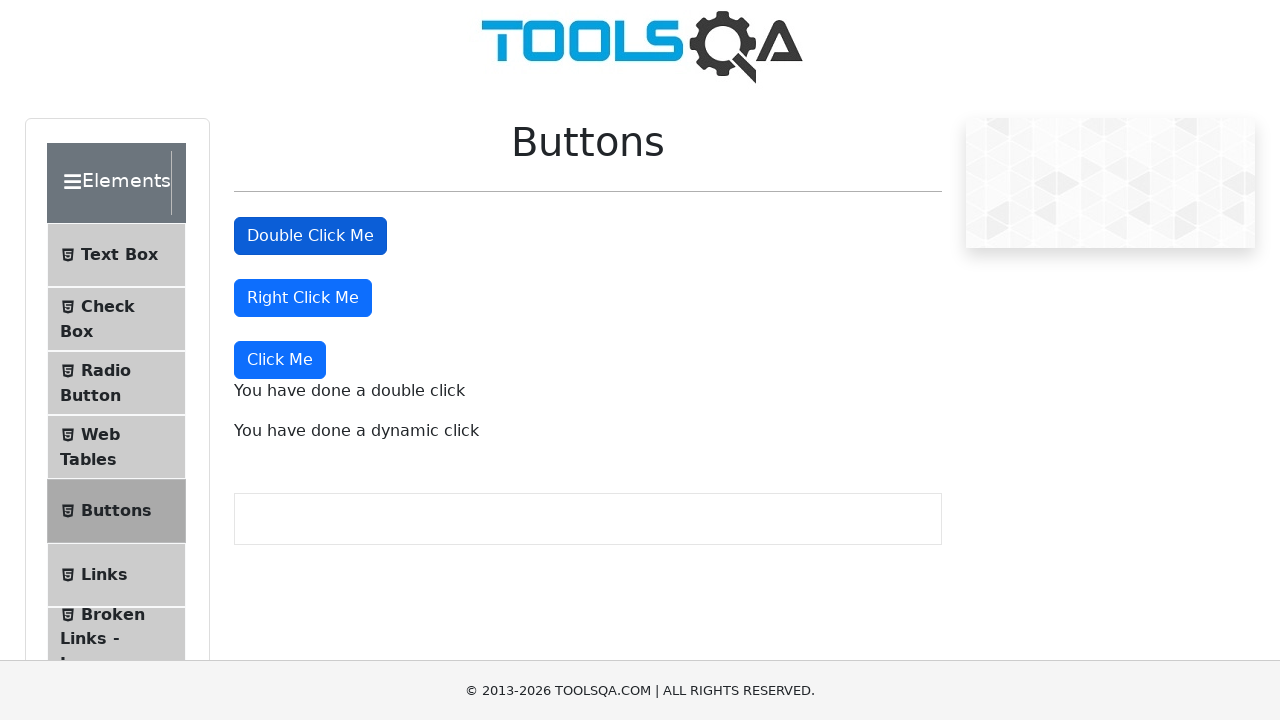

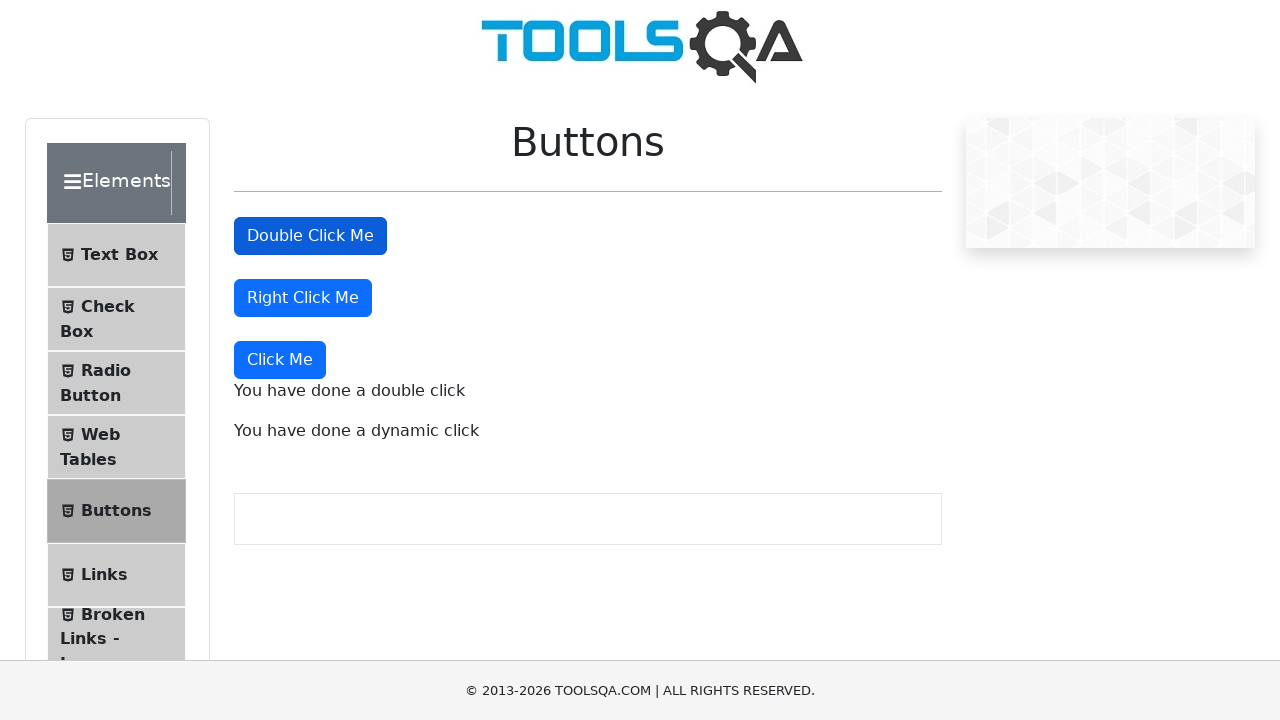